Tests adding todo items to the list by filling the input field and pressing Enter, then verifying the items appear in the list.

Starting URL: https://demo.playwright.dev/todomvc

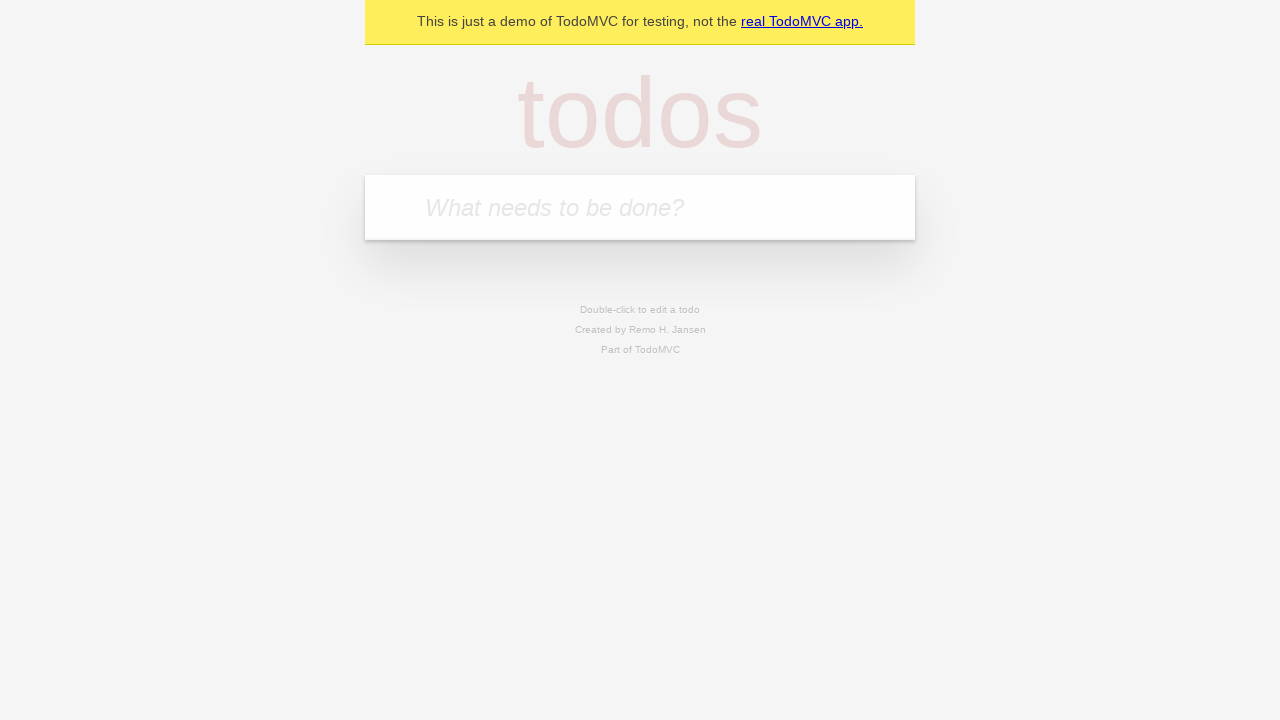

Located new todo input field with placeholder 'What needs to be done?'
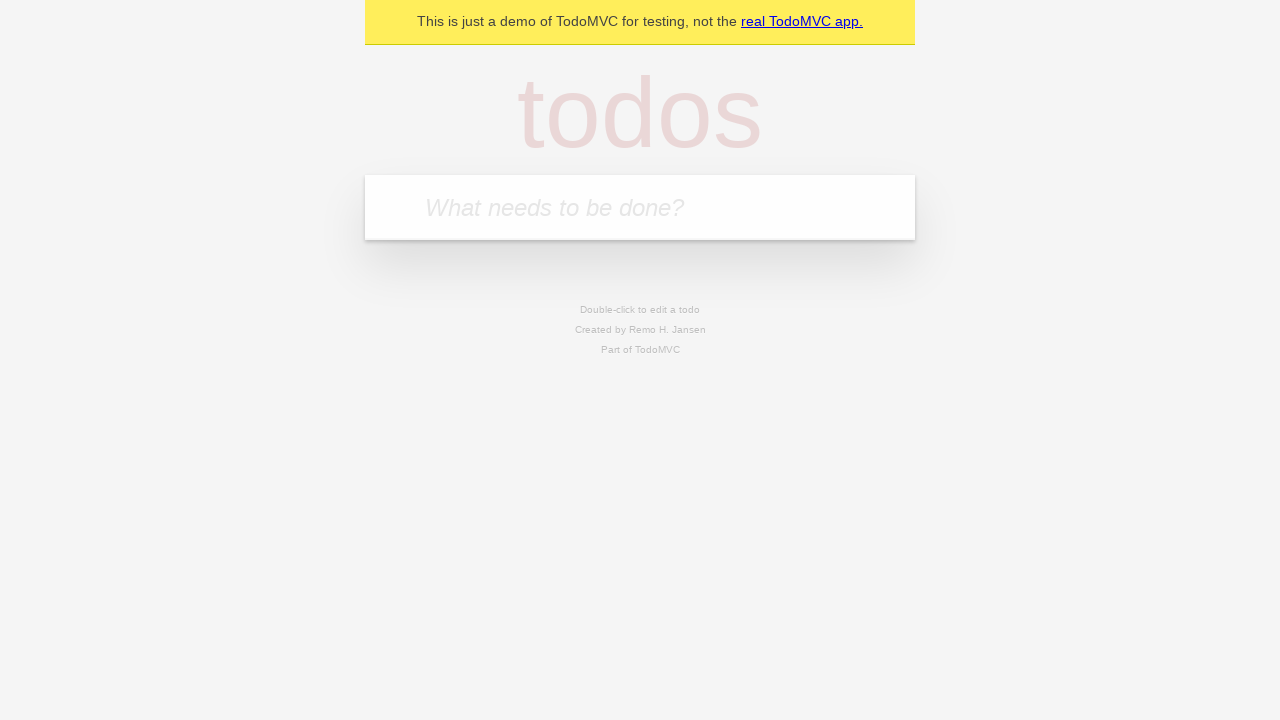

Filled input field with 'buy some cheese' on internal:attr=[placeholder="What needs to be done?"i]
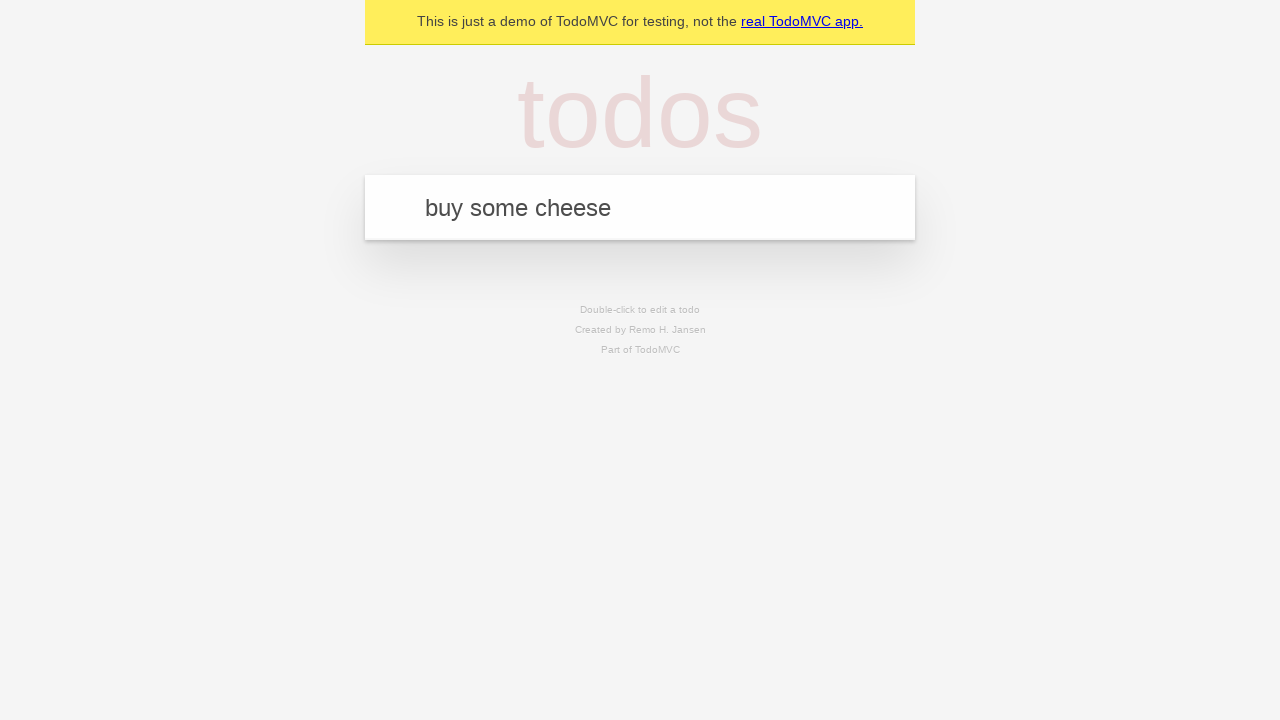

Pressed Enter to add first todo item on internal:attr=[placeholder="What needs to be done?"i]
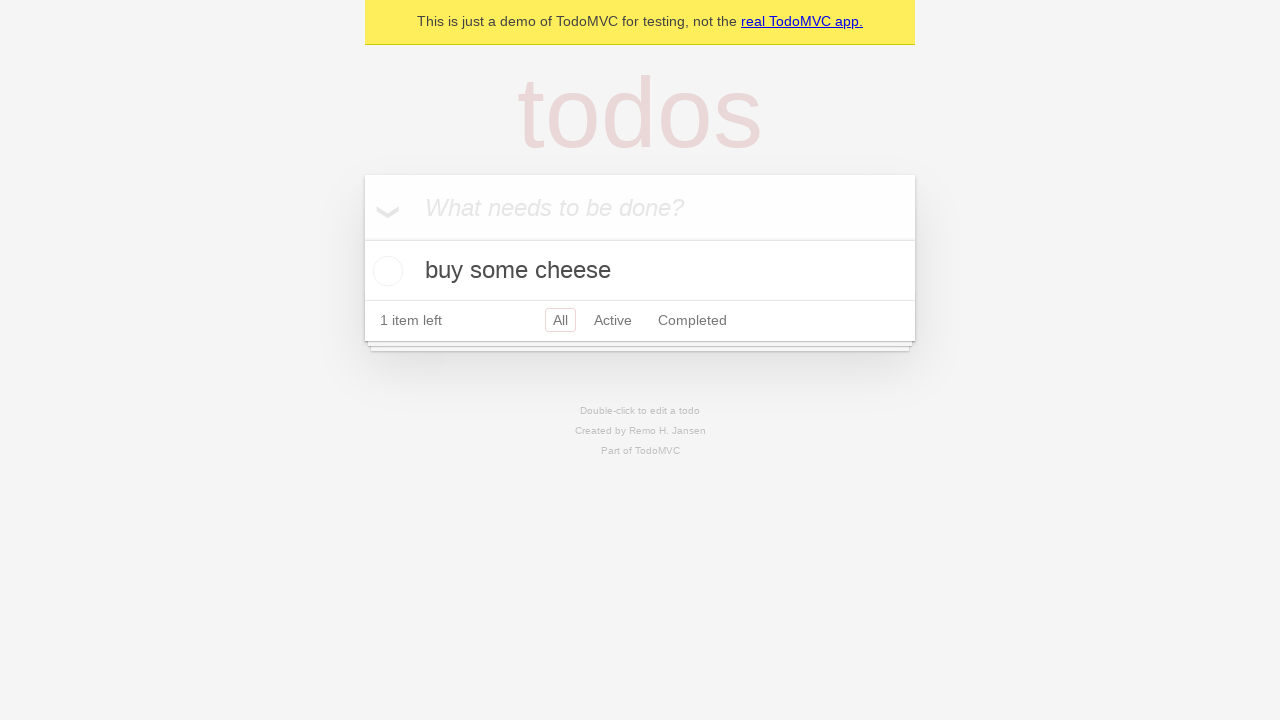

First todo item appeared in the list
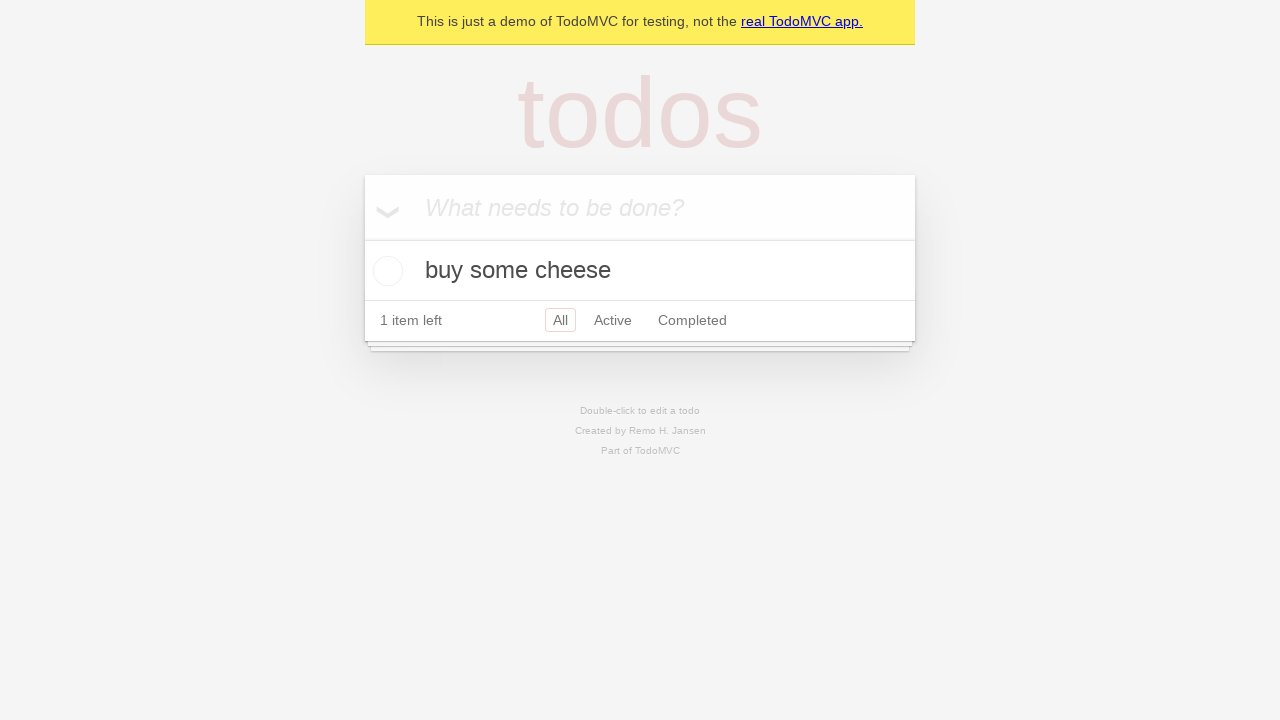

Filled input field with 'feed the cat' on internal:attr=[placeholder="What needs to be done?"i]
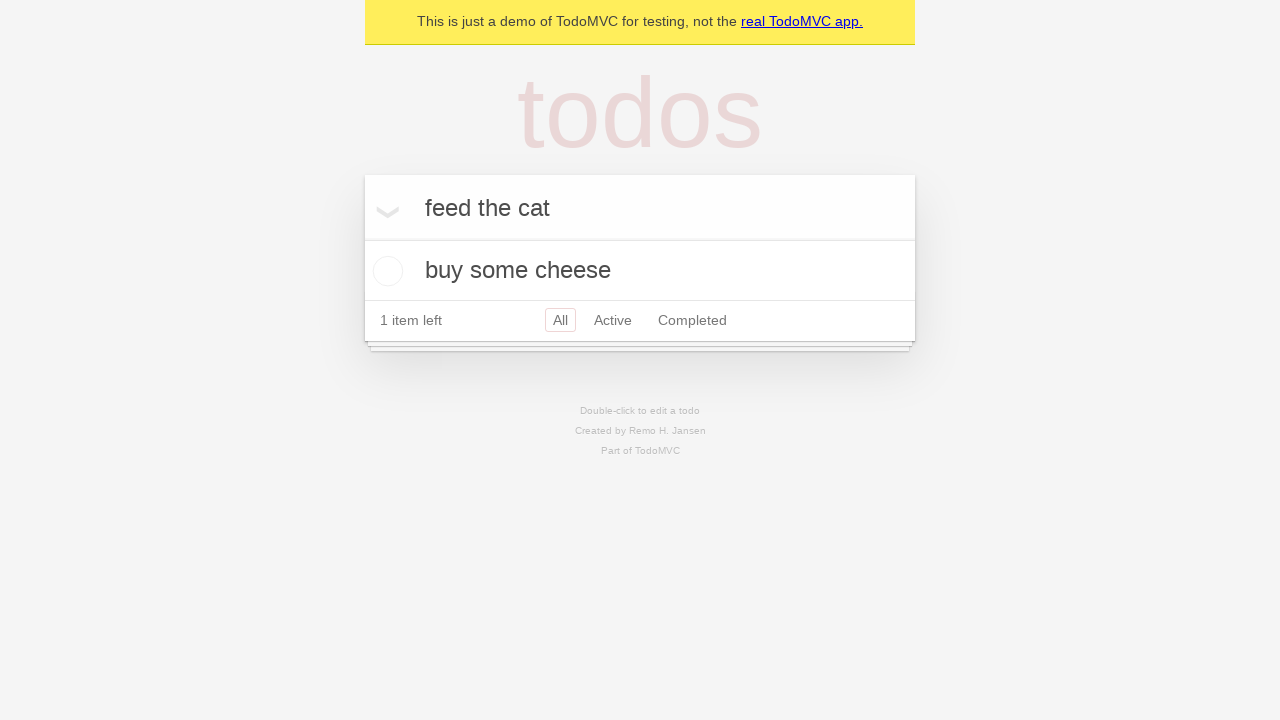

Pressed Enter to add second todo item on internal:attr=[placeholder="What needs to be done?"i]
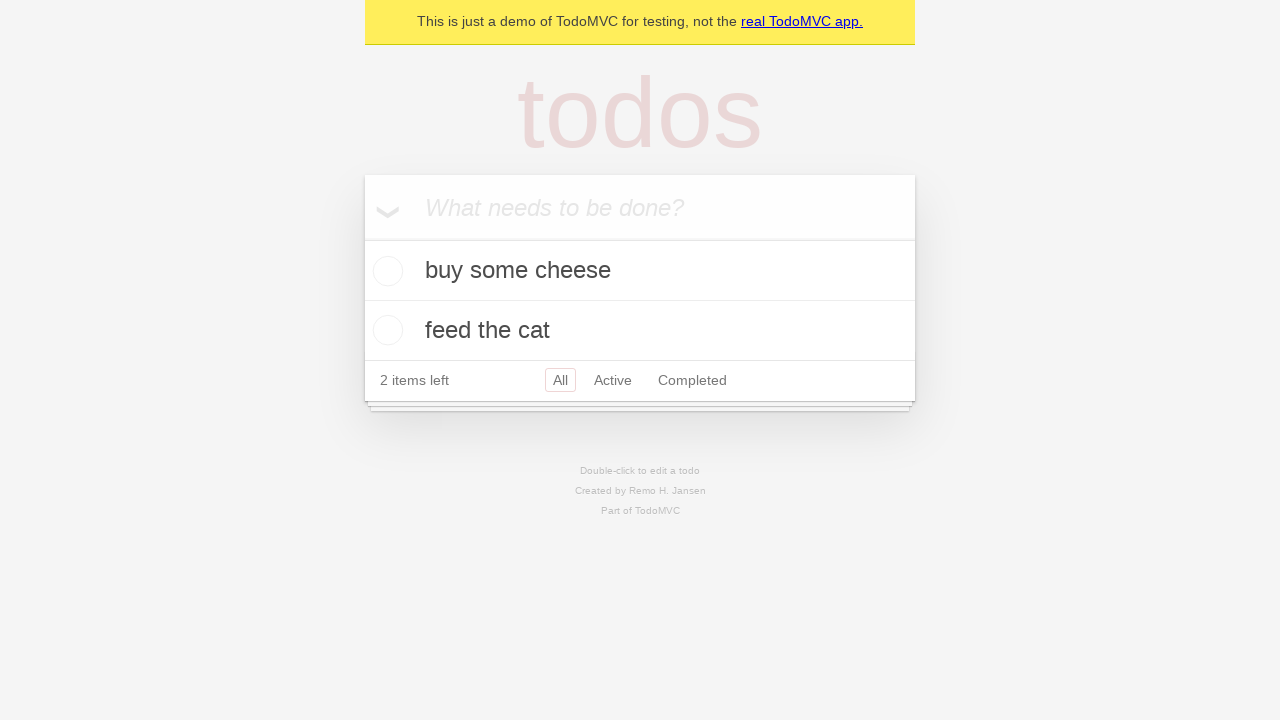

Second todo item appeared in the list
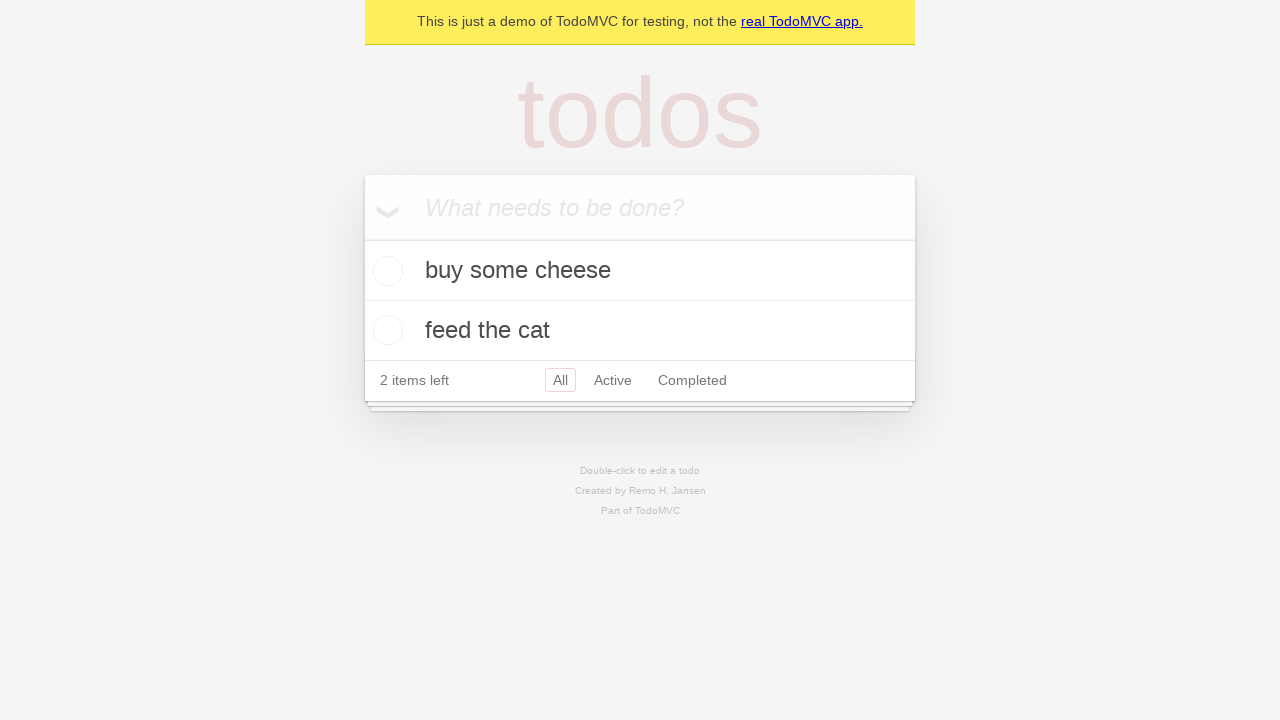

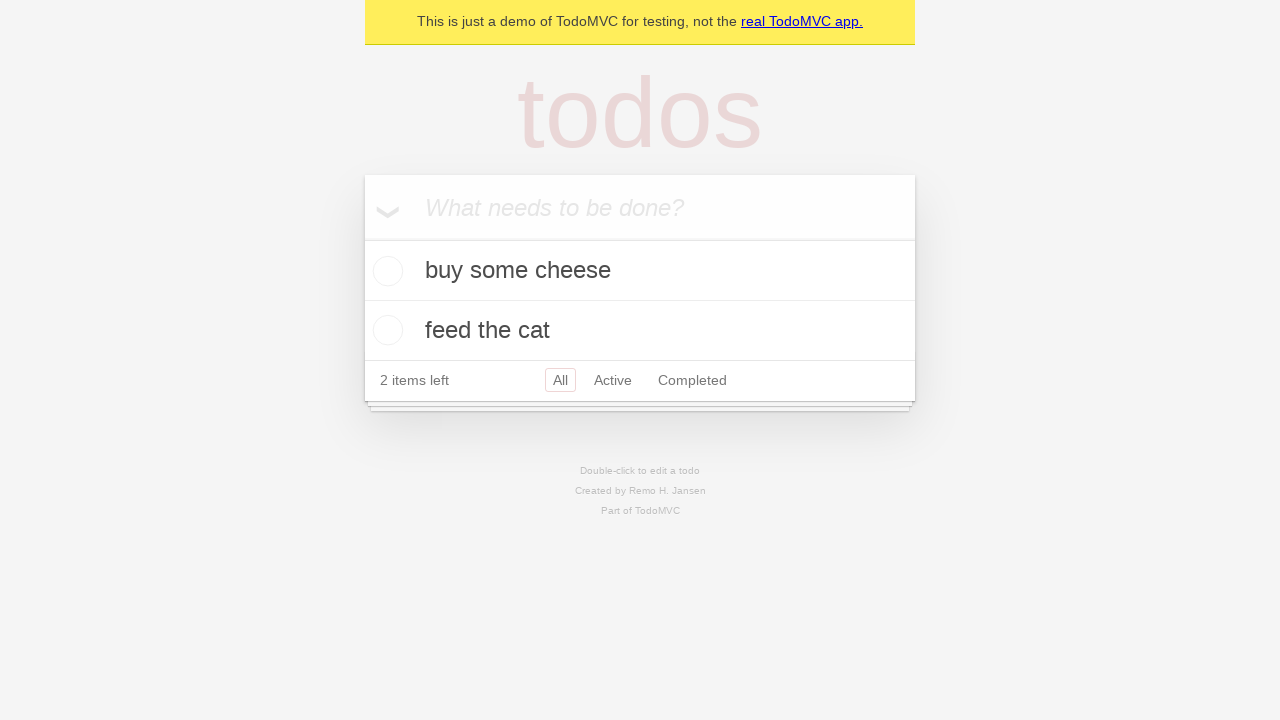